Tests the add-to-cart functionality on a demo e-commerce site by clicking add to cart on a product, verifying the cart opens, and confirming the product in the cart matches the one selected.

Starting URL: https://www.bstackdemo.com

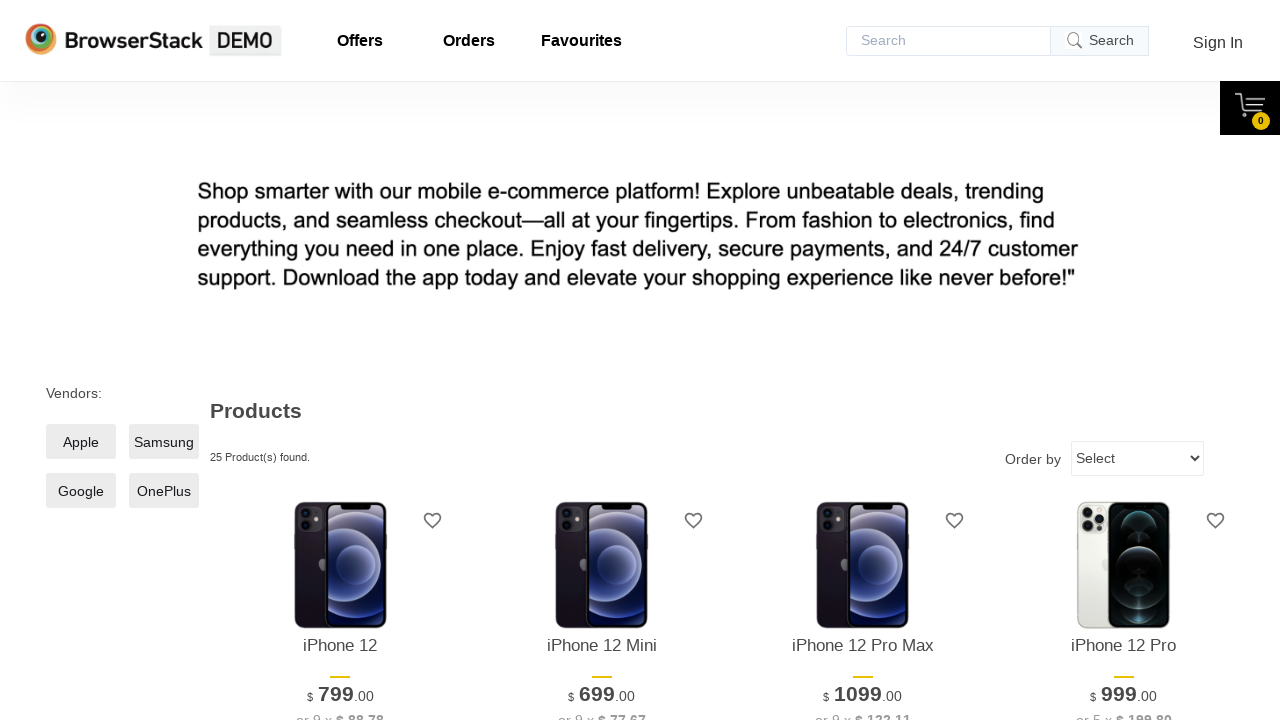

Verified page title contains 'StackDemo'
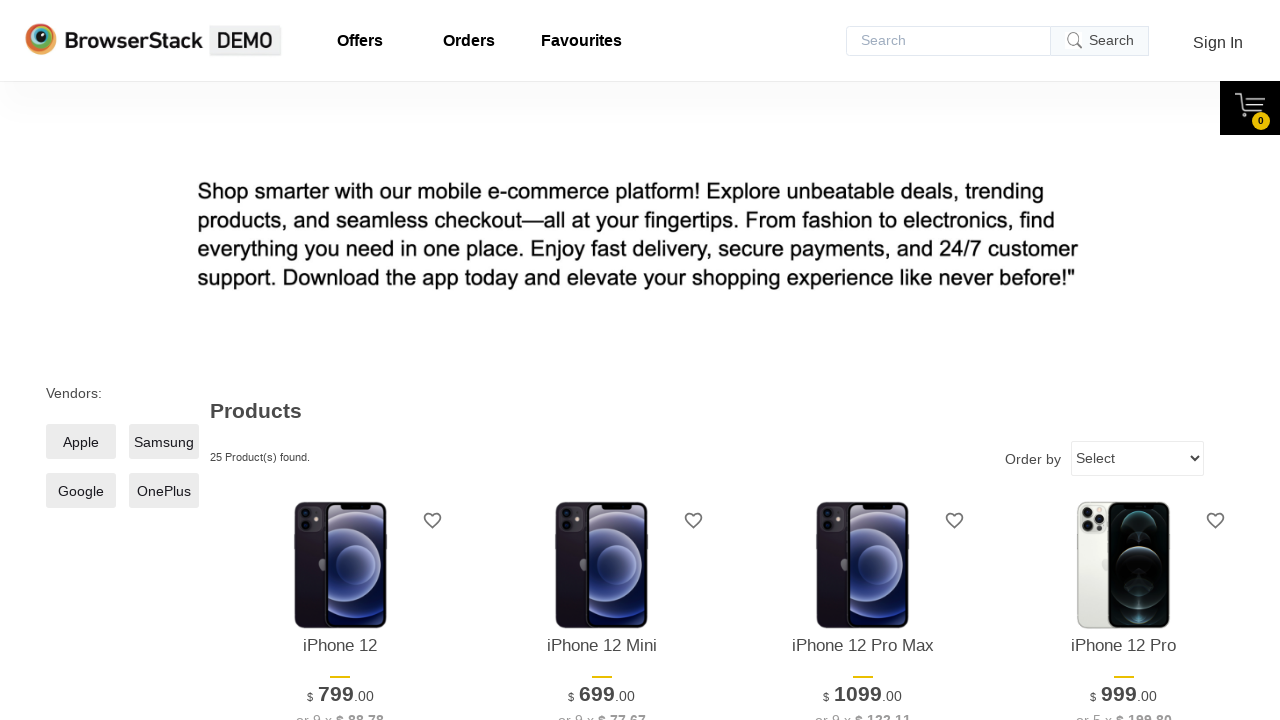

Retrieved product name from product listing
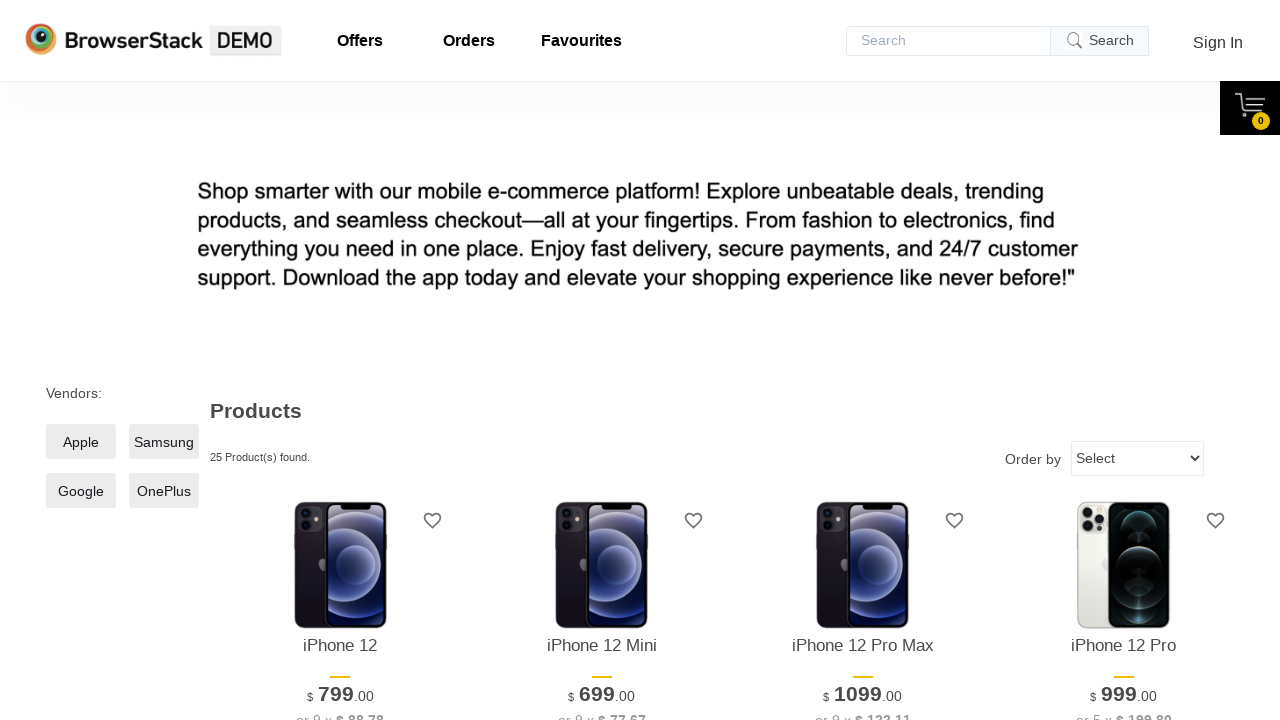

Clicked 'Add to Cart' button for first product at (340, 361) on xpath=//*[@id='1']/div[4]
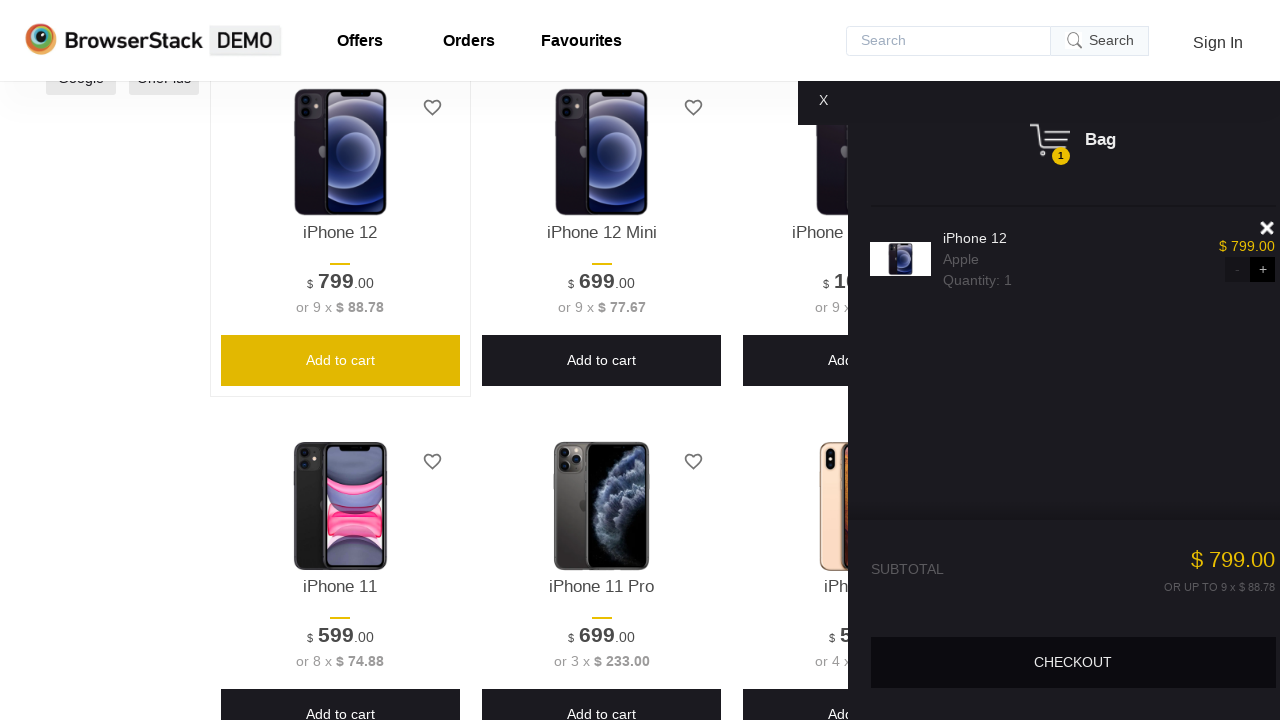

Cart sidebar became visible
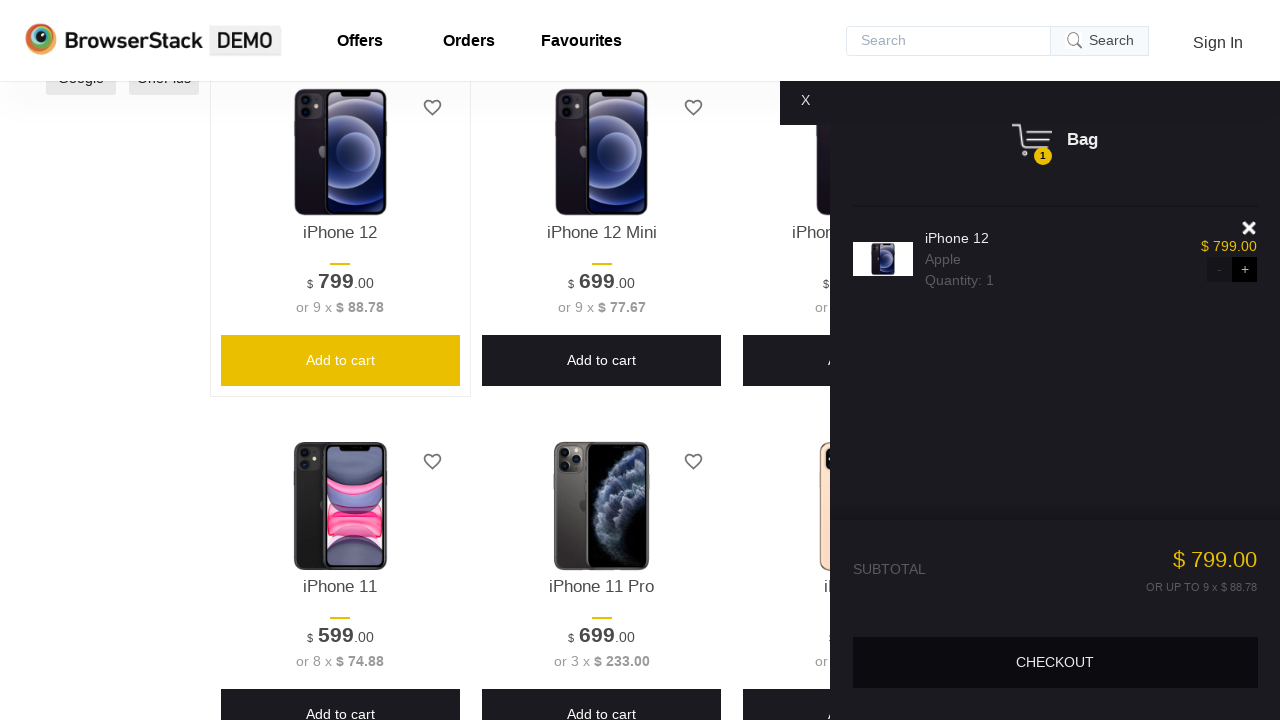

Verified cart sidebar is visible
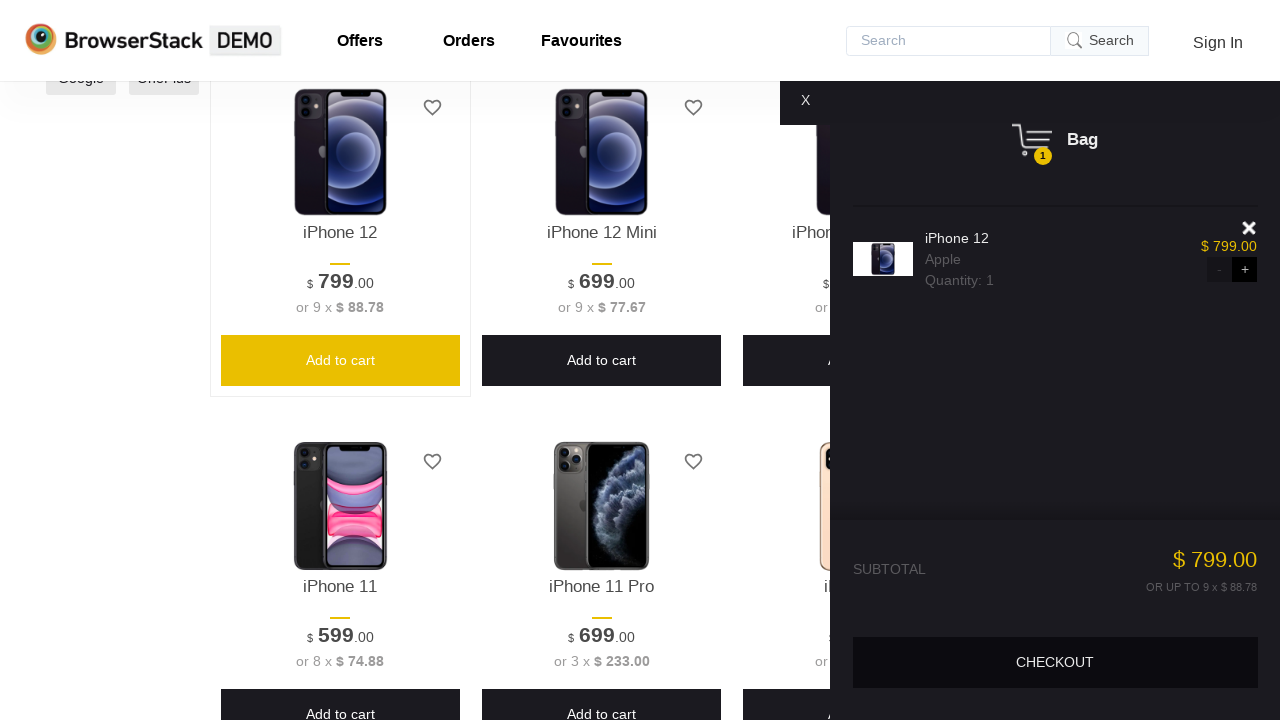

Retrieved product name from cart
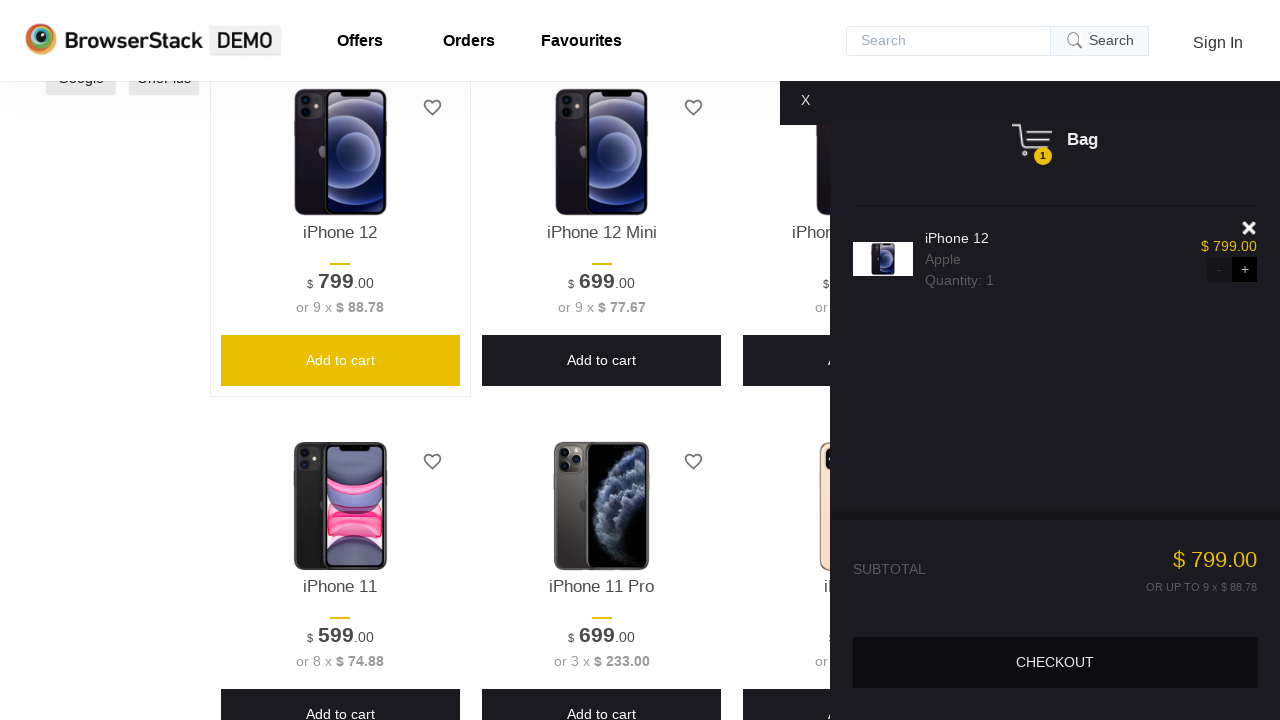

Verified product name in cart matches product name from listing
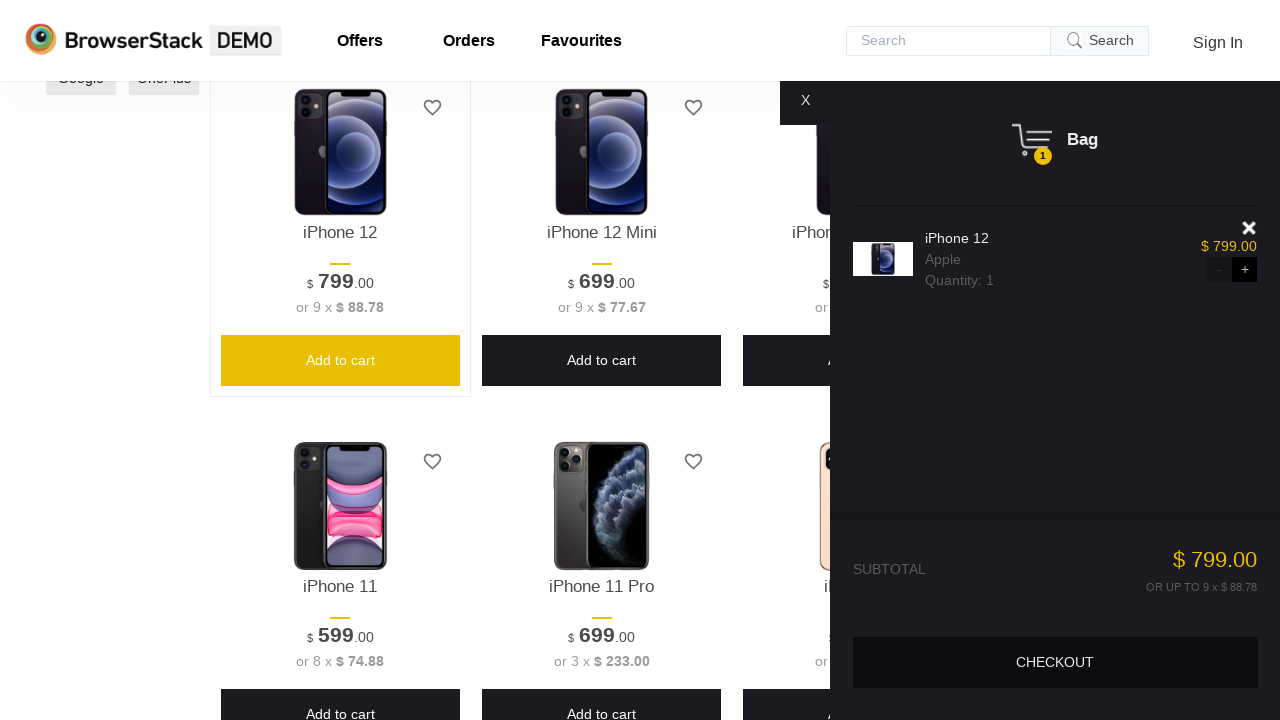

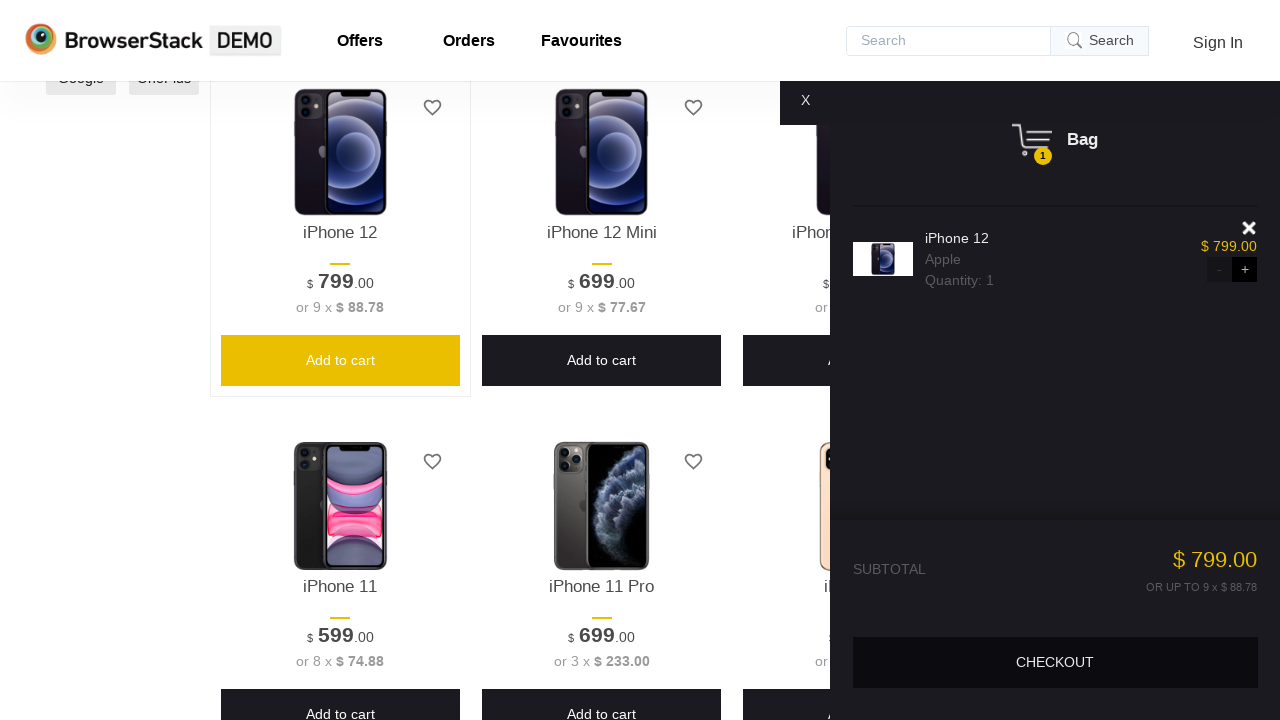